Tests scrolling to form elements and filling in name and date fields on a form

Starting URL: http://formy-project.herokuapp.com/scroll

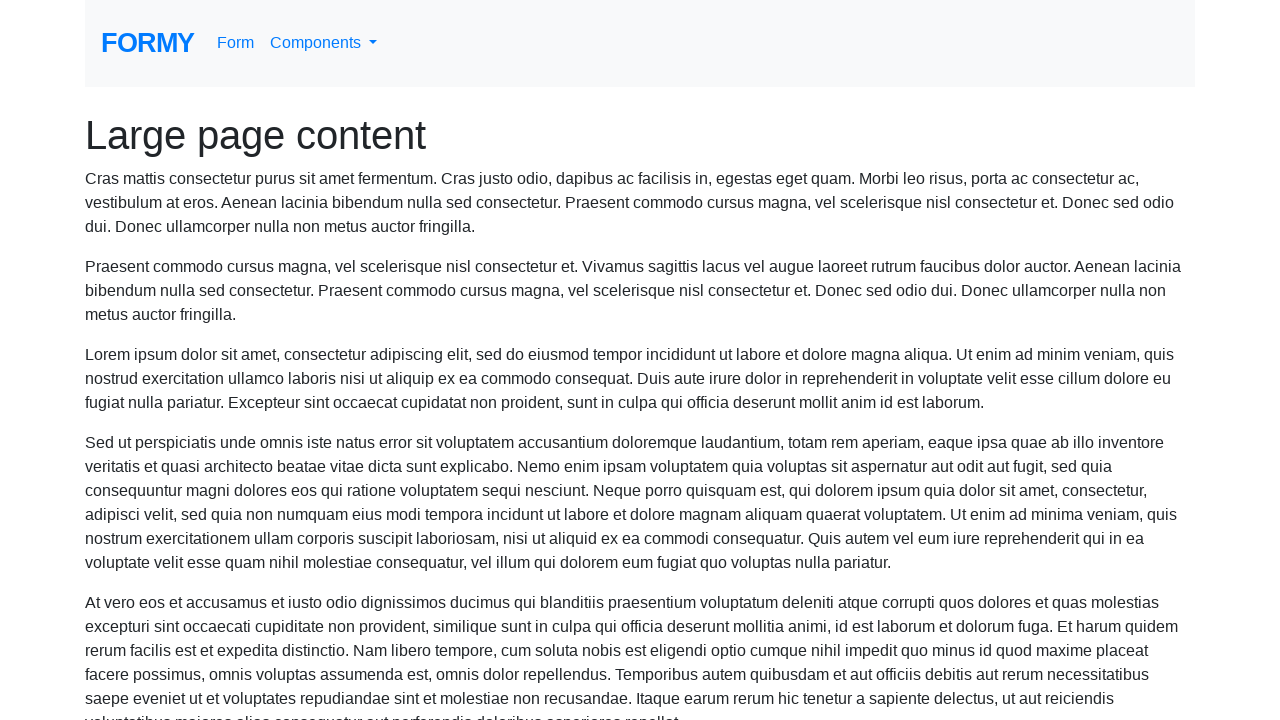

Located name field element
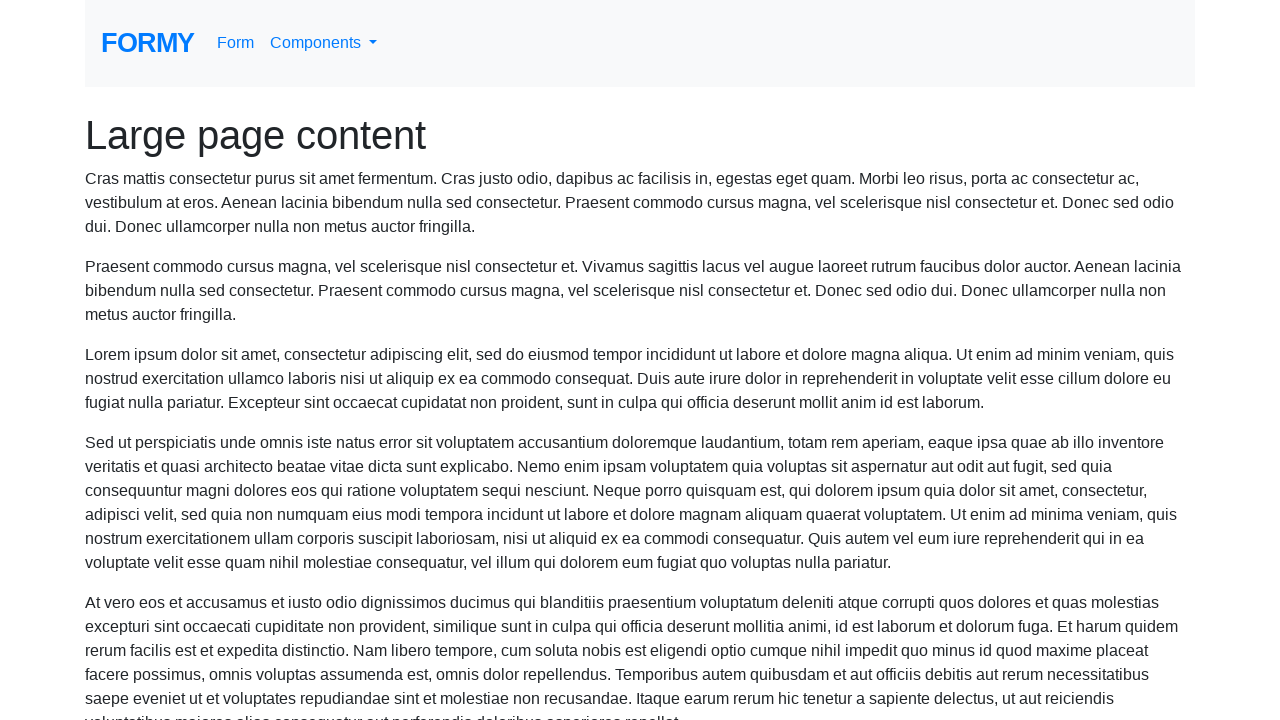

Scrolled to name field
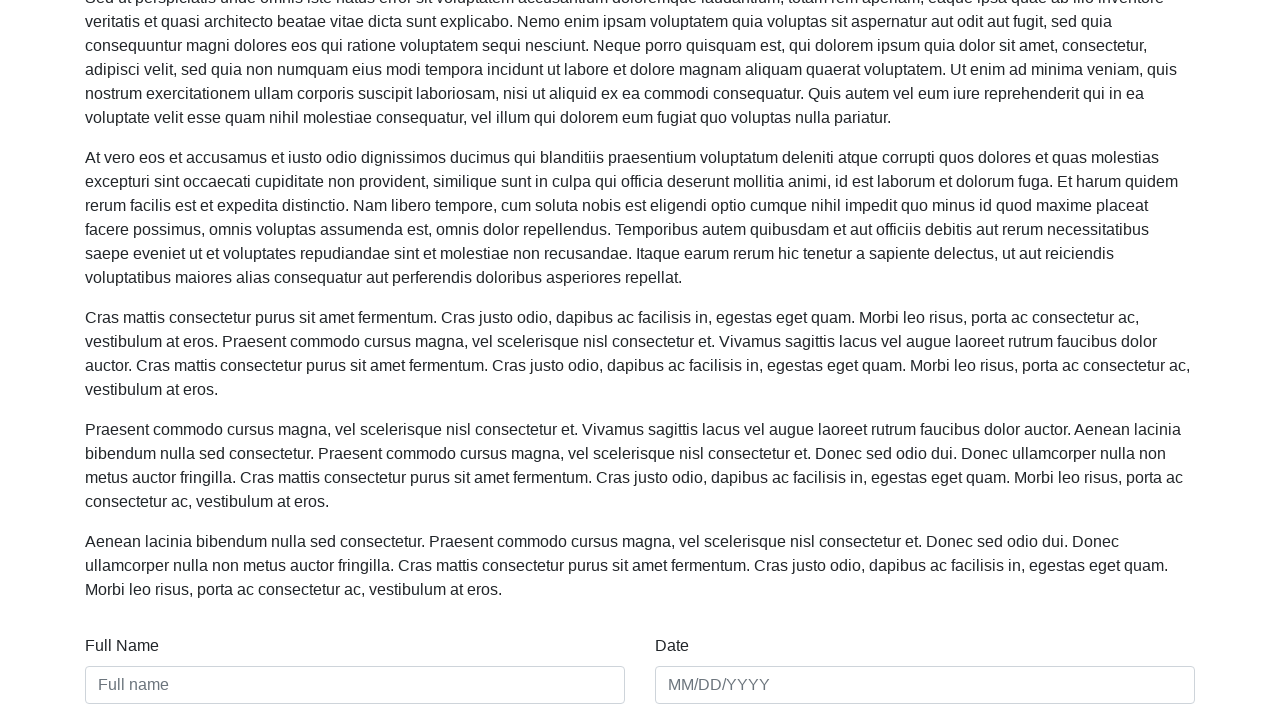

Filled name field with 'Varun Upadhyay' on #name
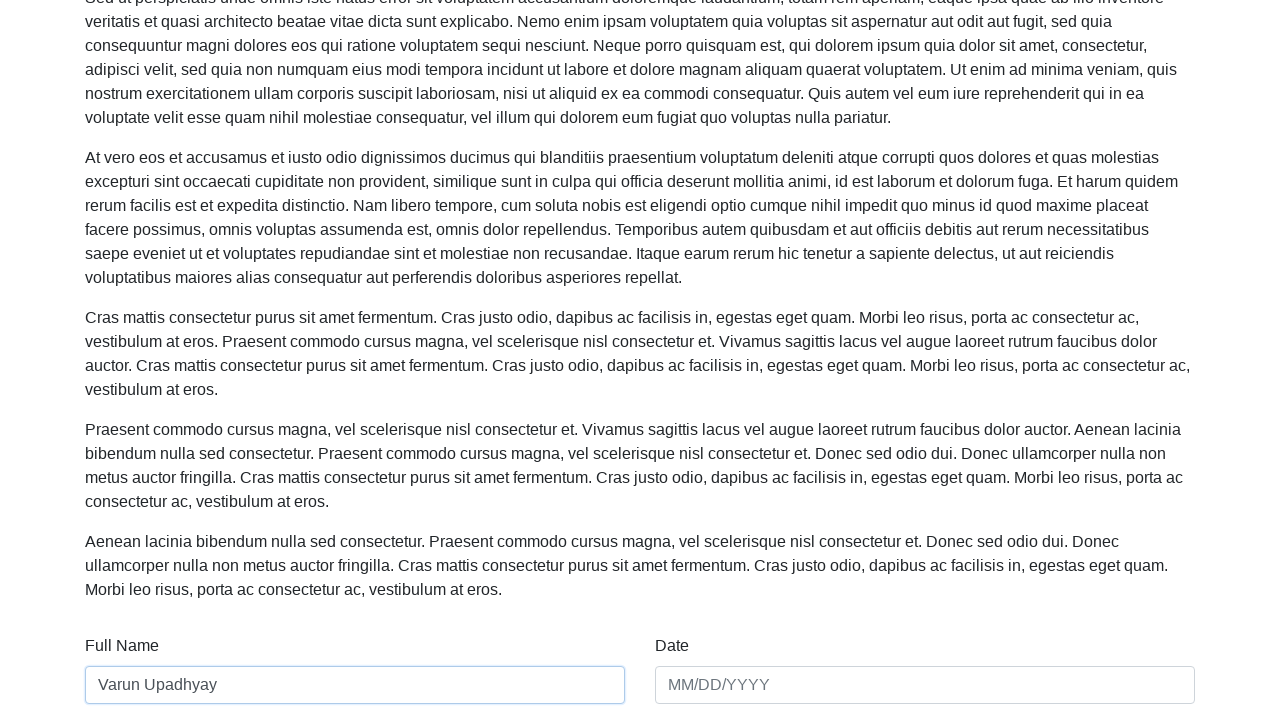

Filled date field with '01/01/2020' on #date
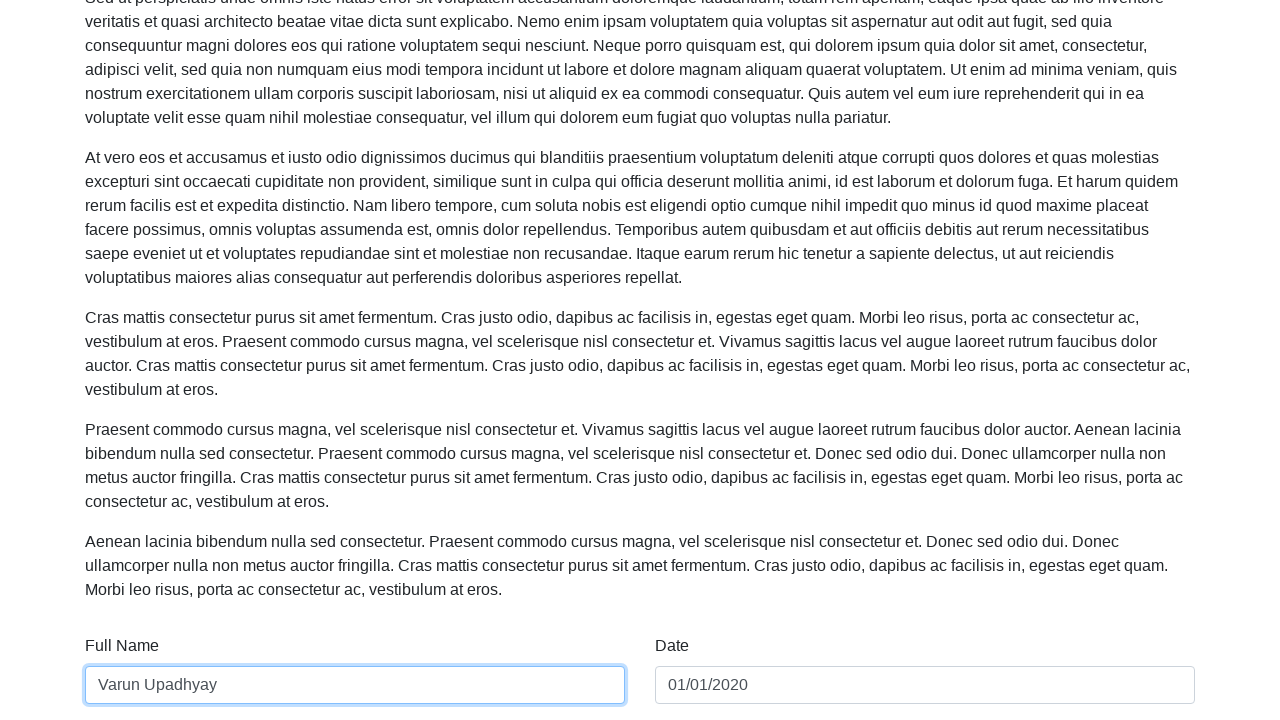

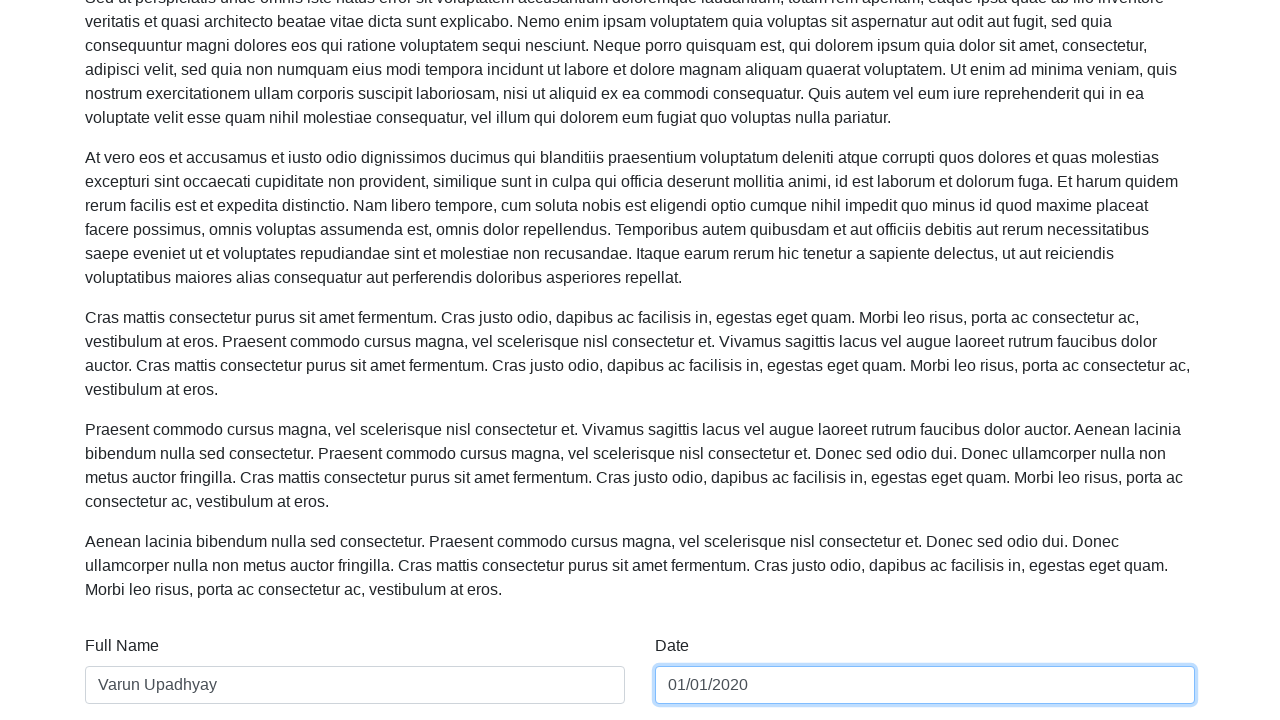